Navigates to the IPL 2024 statistics page and clicks on the batting statistics tab to view batting data

Starting URL: https://www.iplt20.com/stats/2024

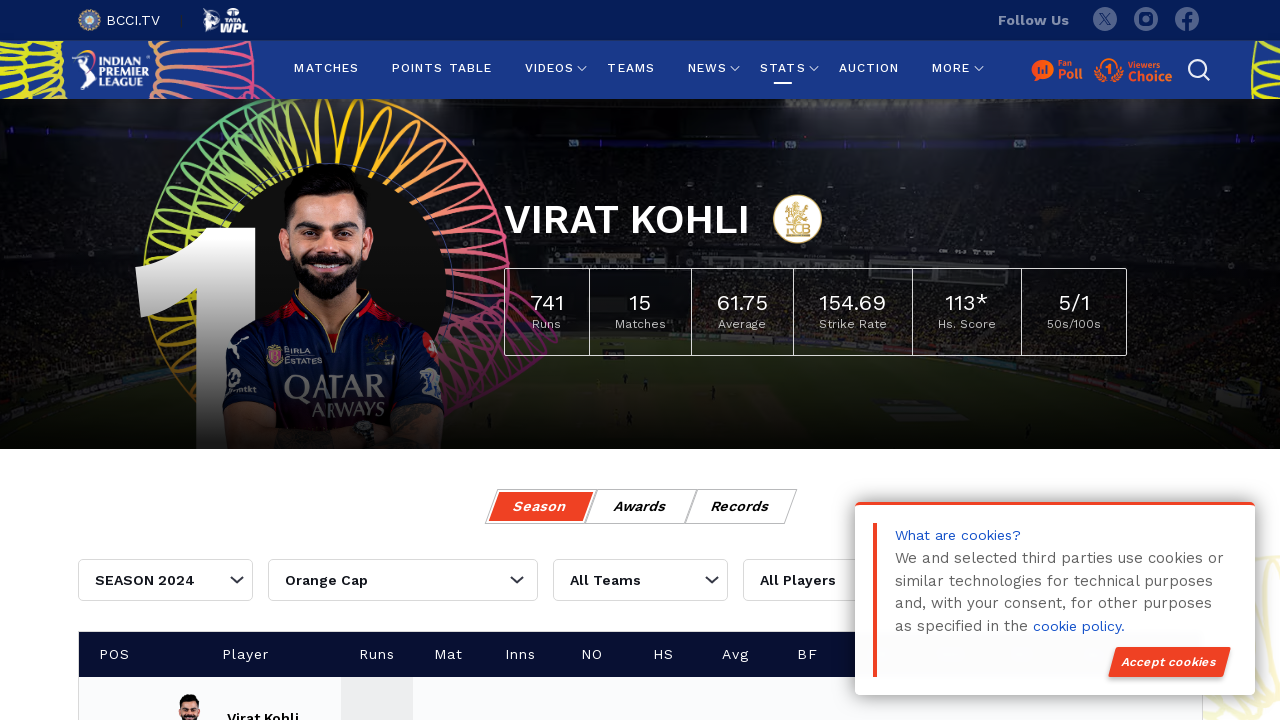

Page loaded and network idle state reached
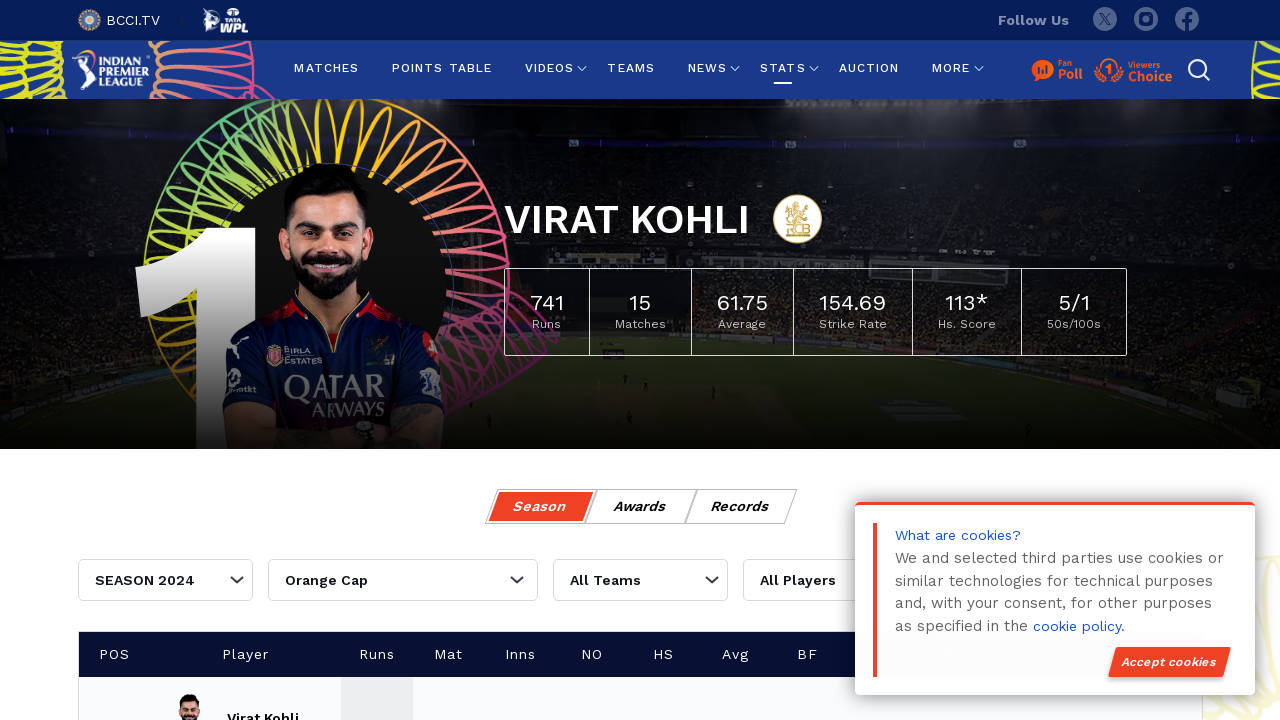

Clicked on the batting statistics tab at (638, 302) on xpath=//*[@id="battingTAB"]/div/a
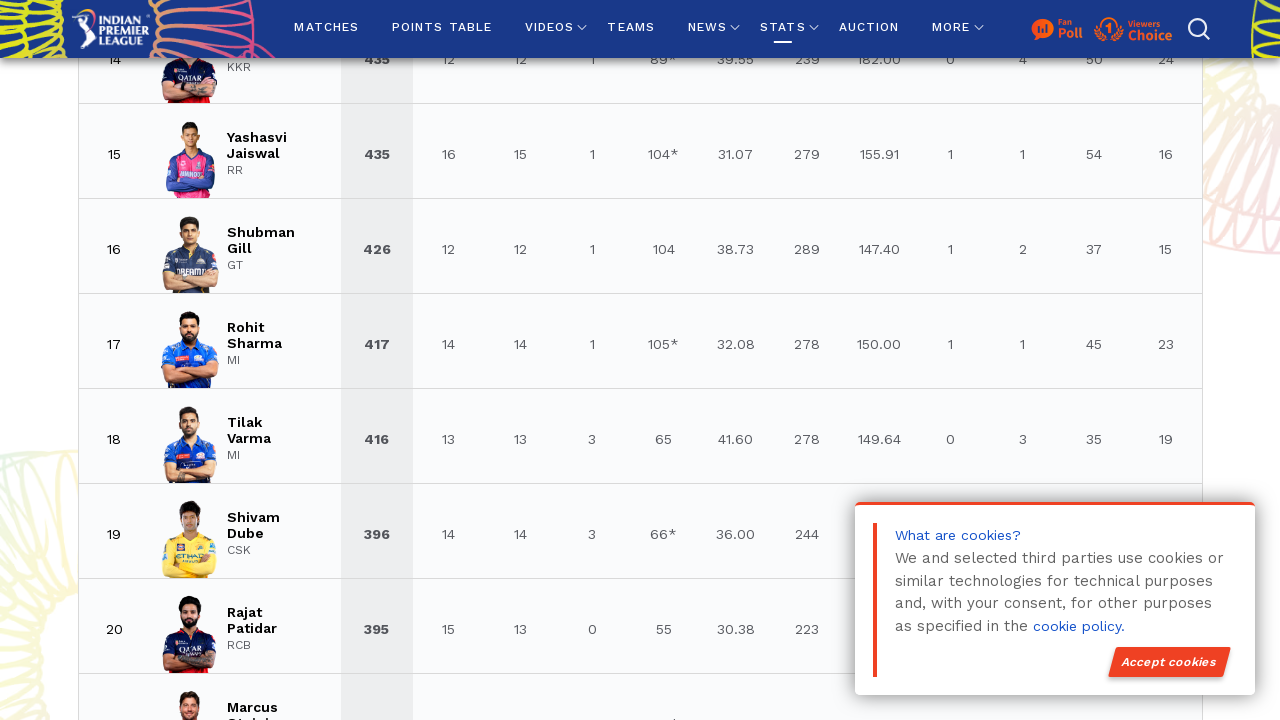

Batting statistics table player names loaded
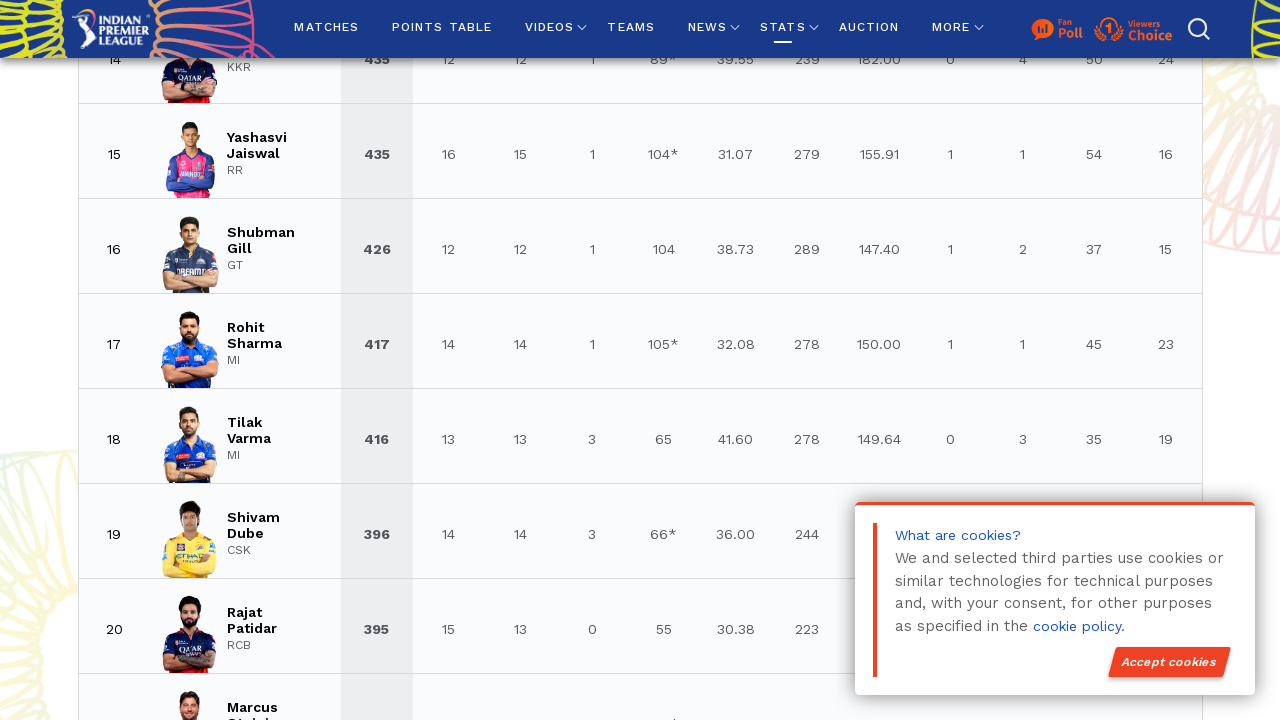

Batting statistics table data verified and visible
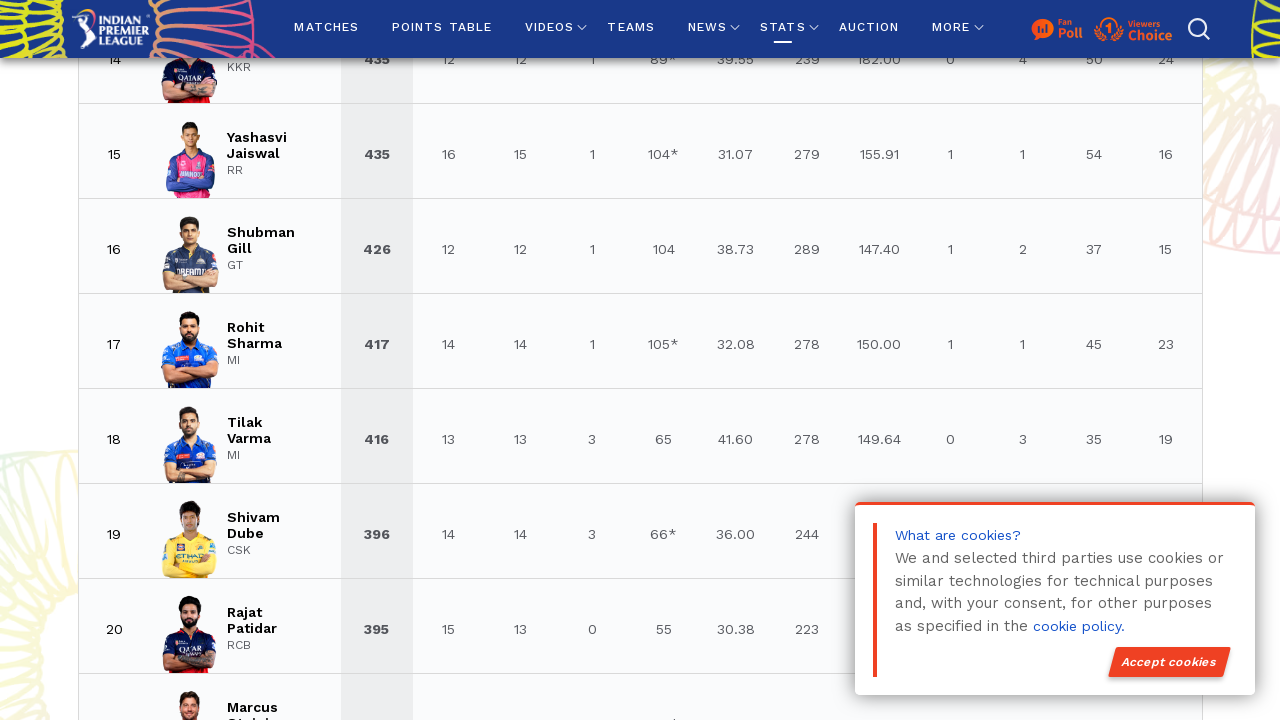

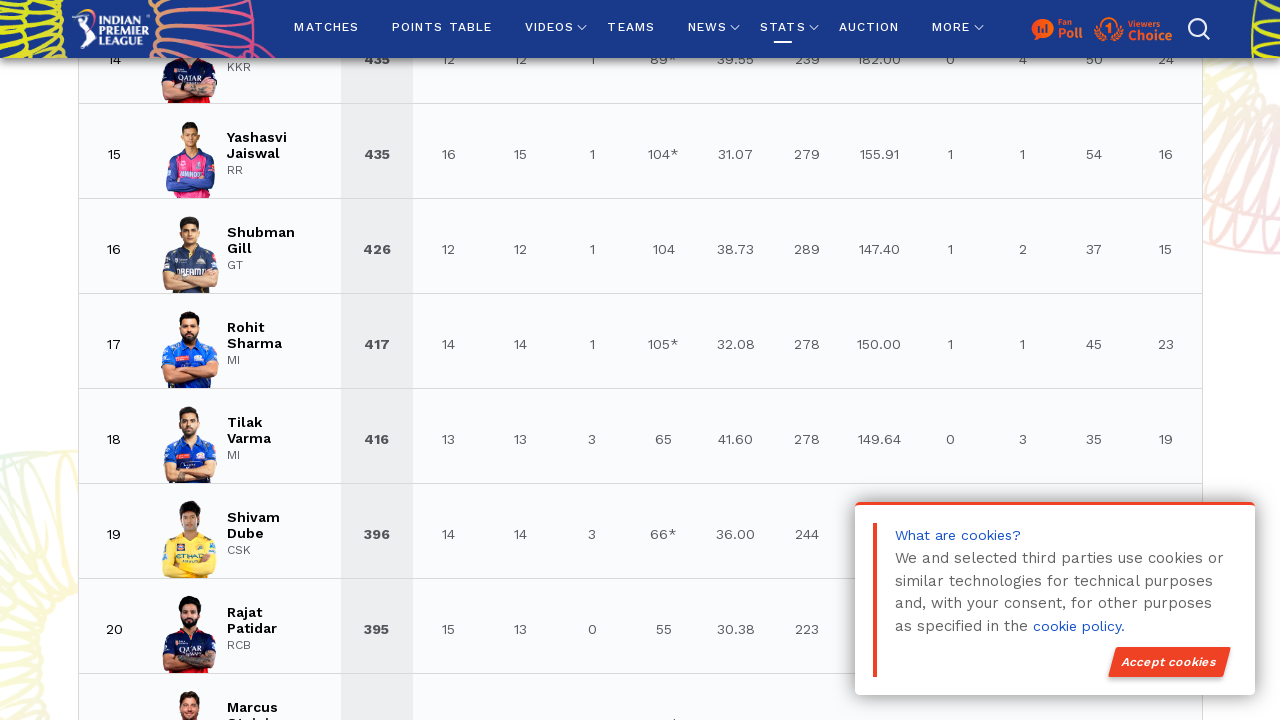